Tests drag and drop functionality by dragging element A to element B position.

Starting URL: http://the-internet.herokuapp.com/drag_and_drop

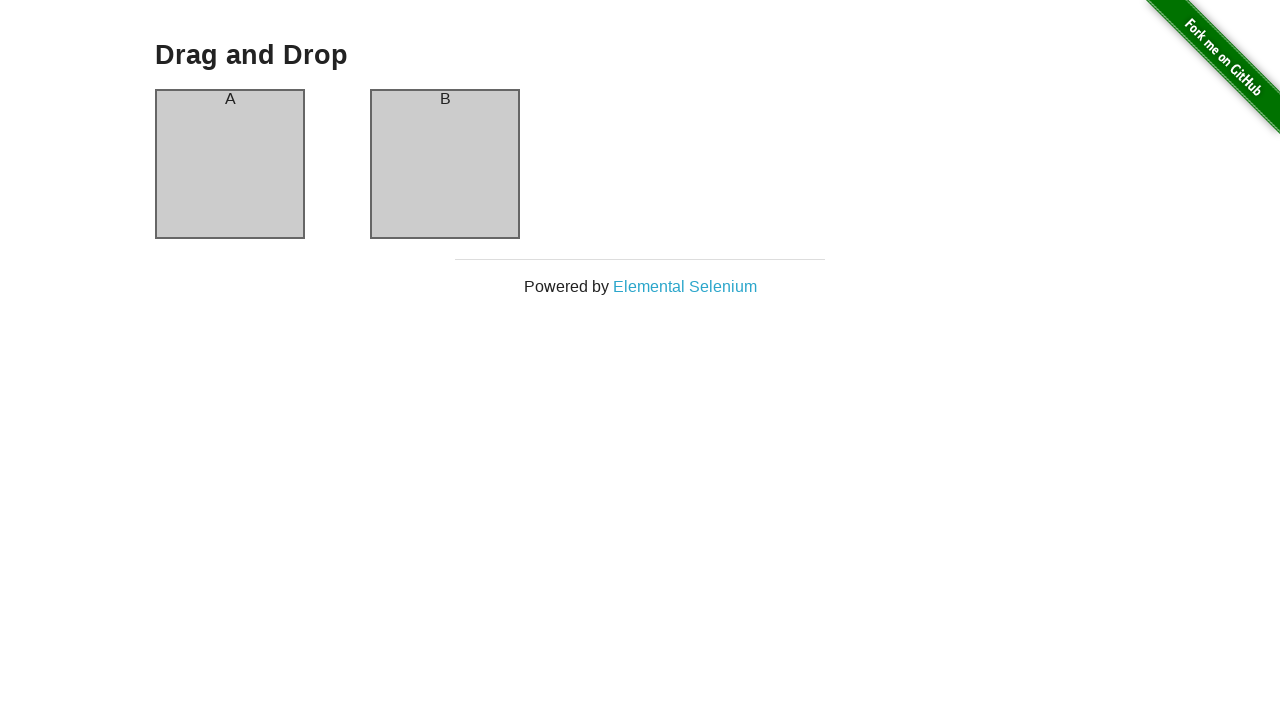

Waited for column A element to be visible
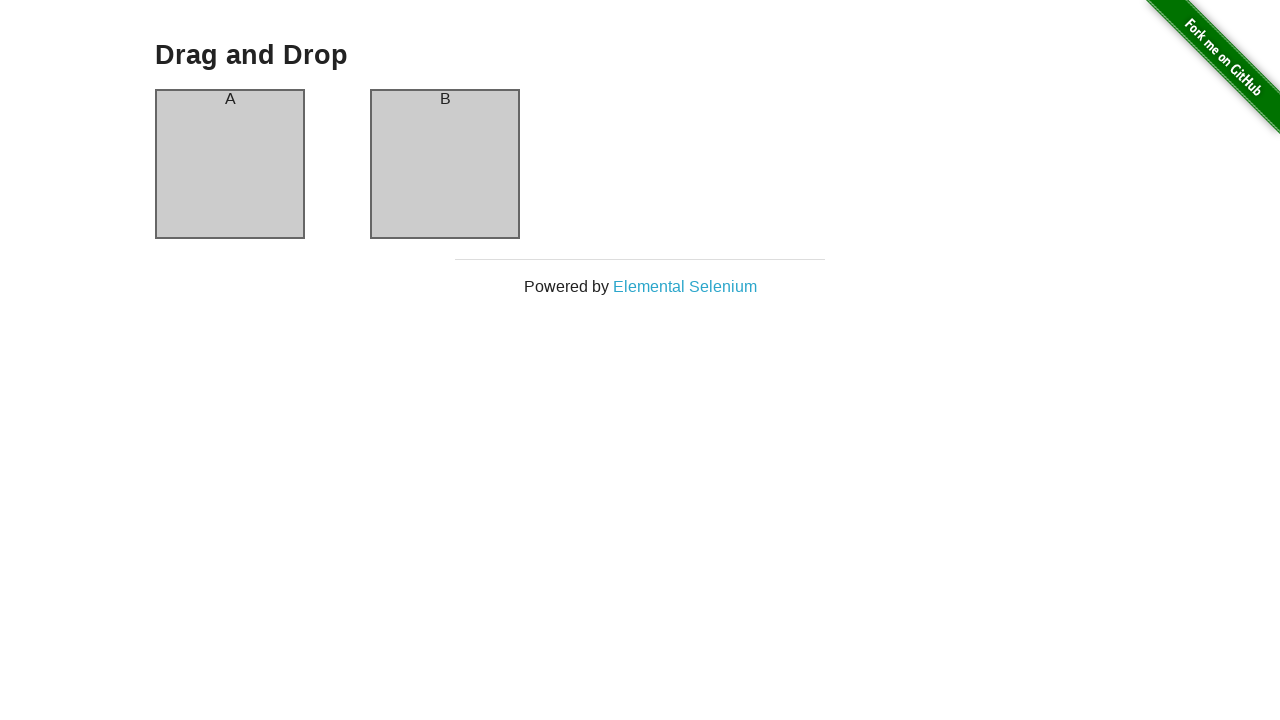

Waited for column B element to be visible
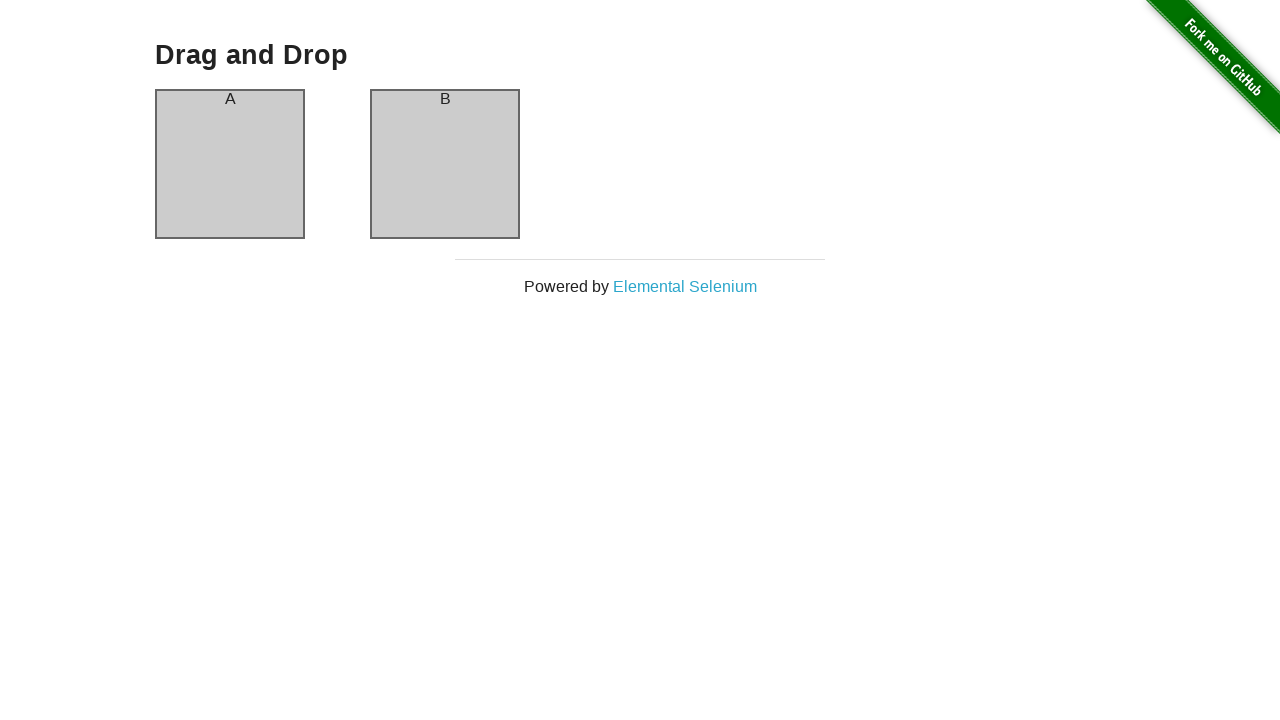

Dragged column A element to column B position at (445, 164)
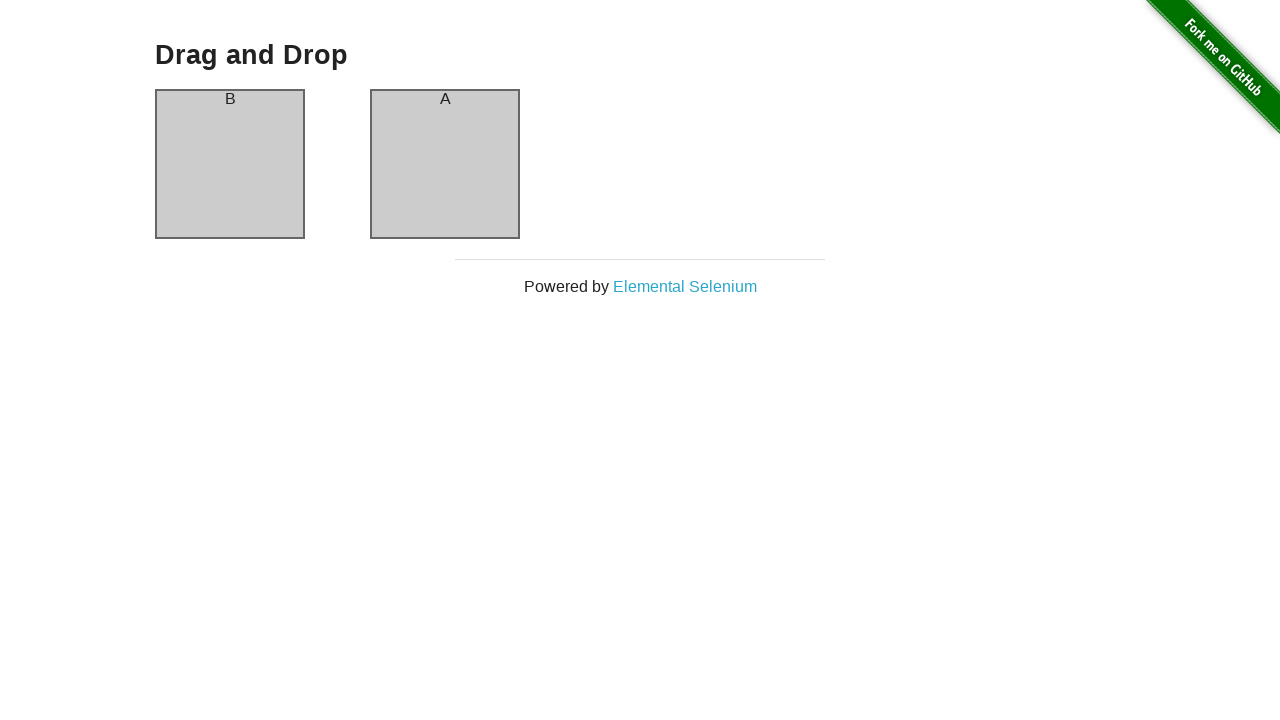

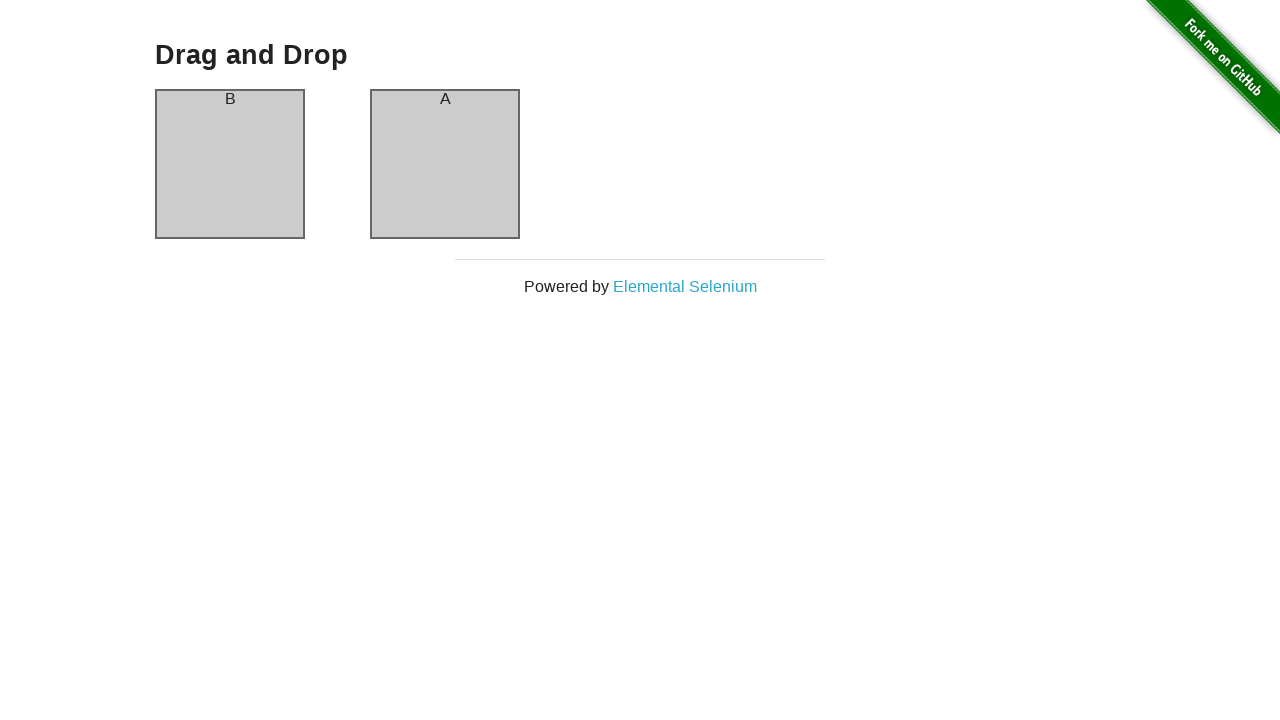